Tests checkbox functionality by clicking on checkbox 2 to unselect it and verifying it becomes unchecked

Starting URL: https://the-internet.herokuapp.com/checkboxes

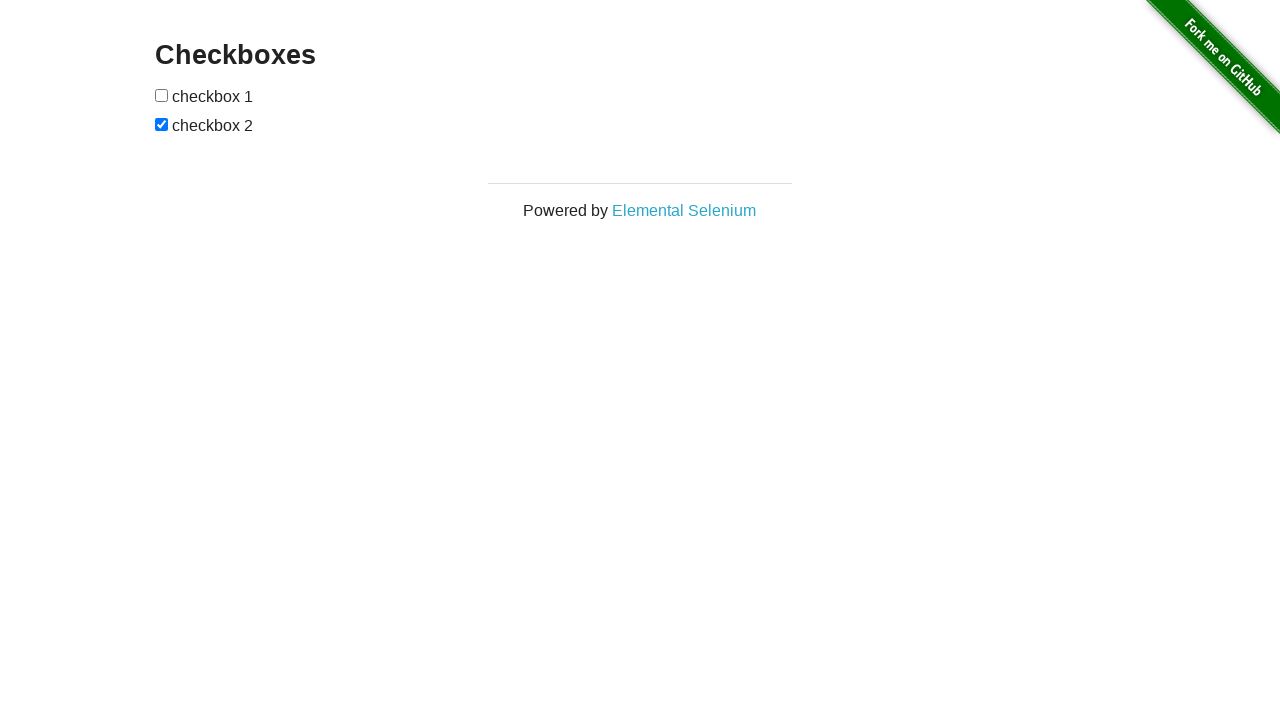

Located checkbox 2 element
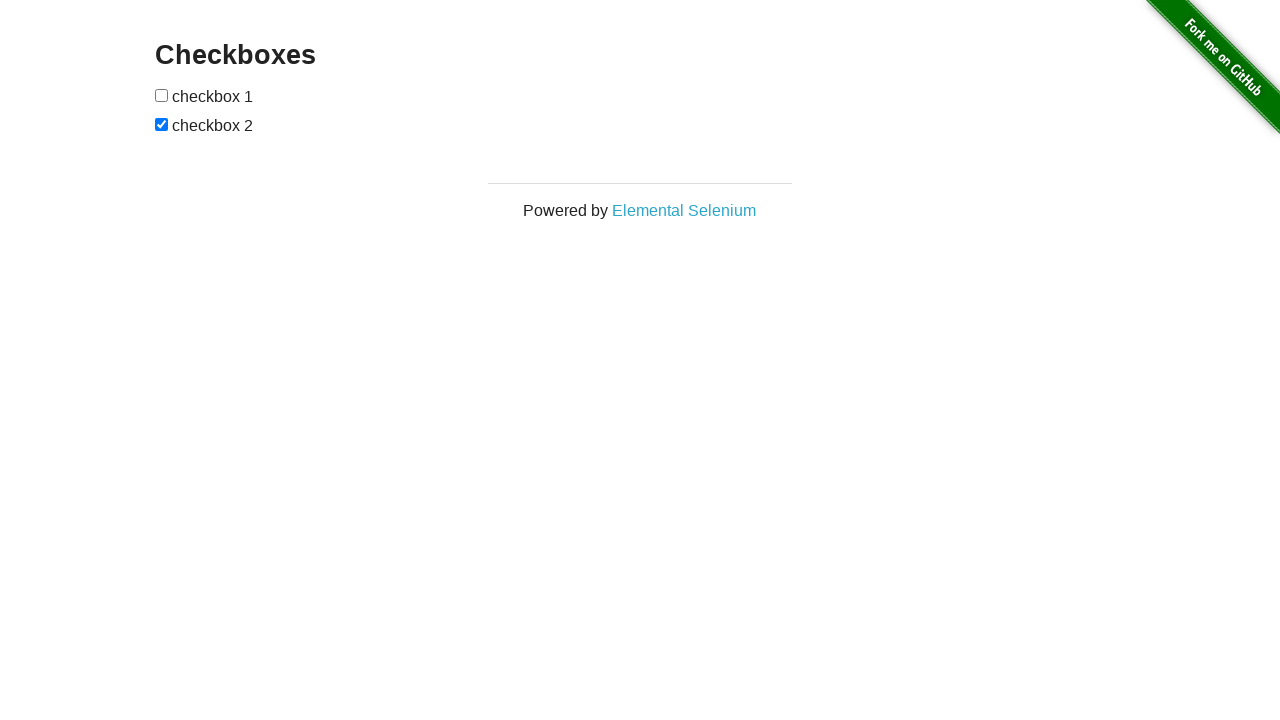

Clicked checkbox 2 to unselect it at (162, 124) on input:nth-child(3)
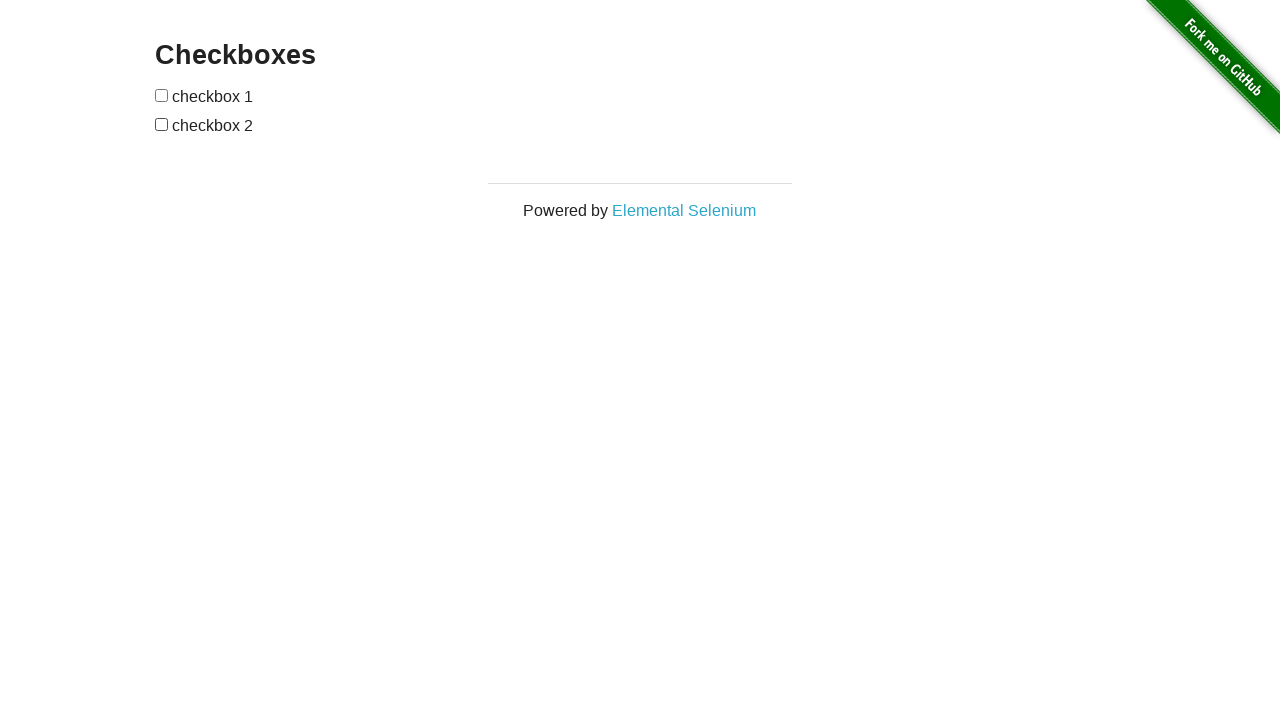

Asserted checkbox 2 is unchecked
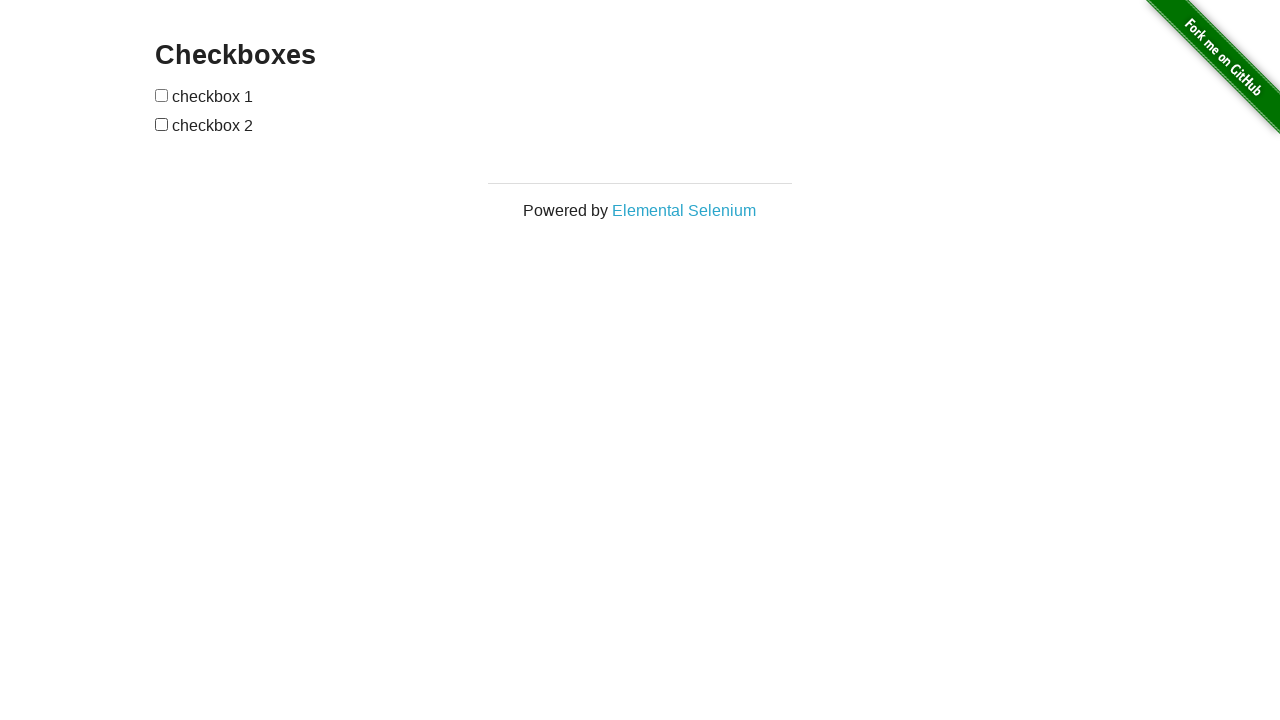

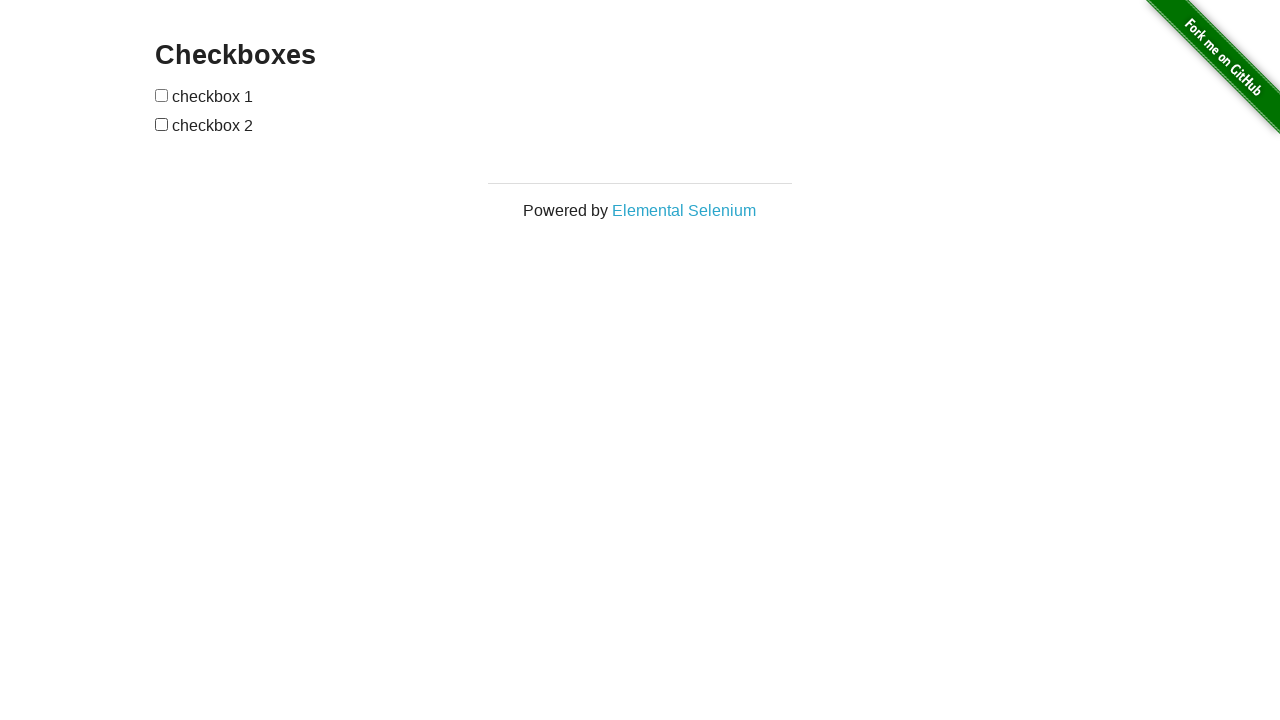